Gets and prints the window handle ID of the current browser window

Starting URL: https://opensource-demo.orangehrmlive.com/index.php

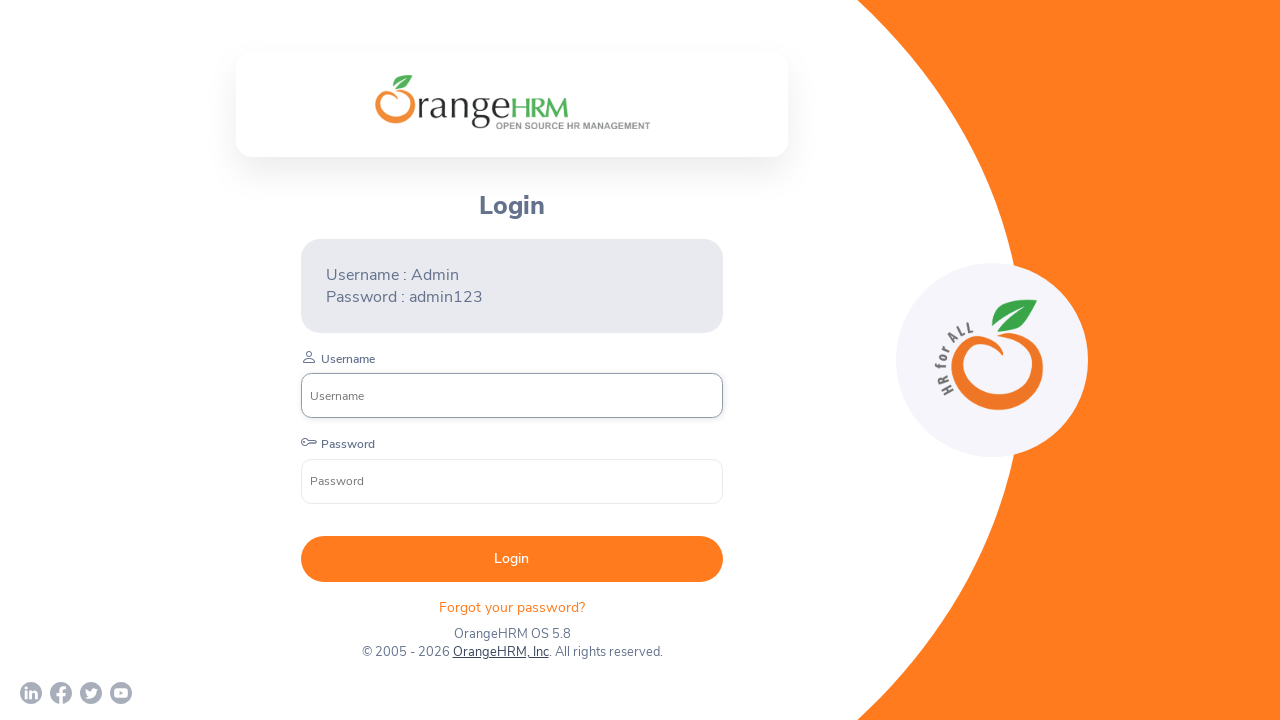

Retrieved and printed current page URL
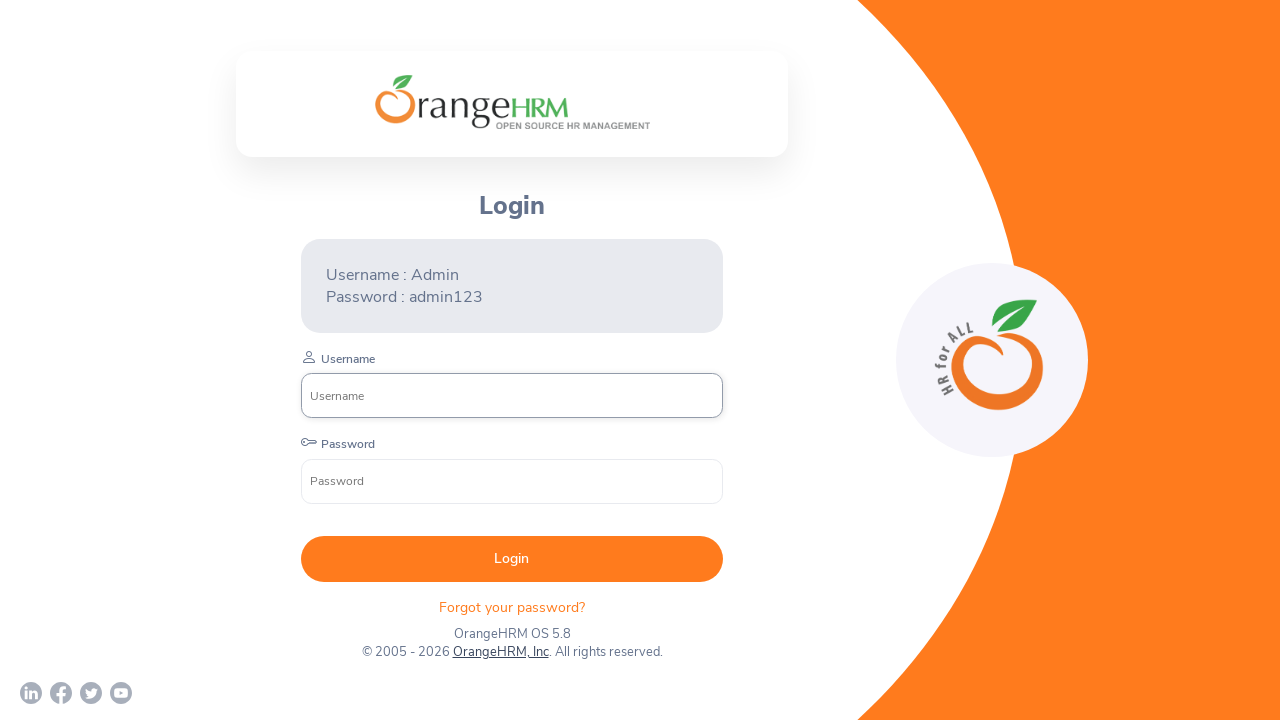

Retrieved and printed current page title
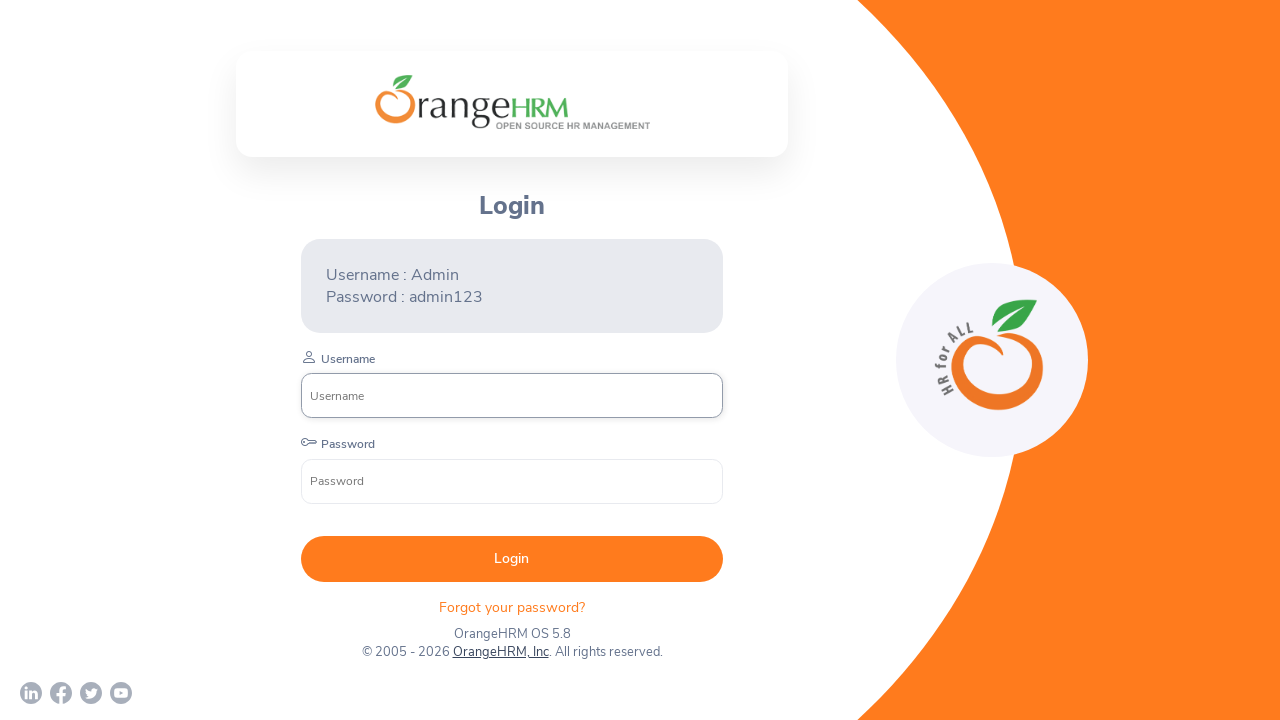

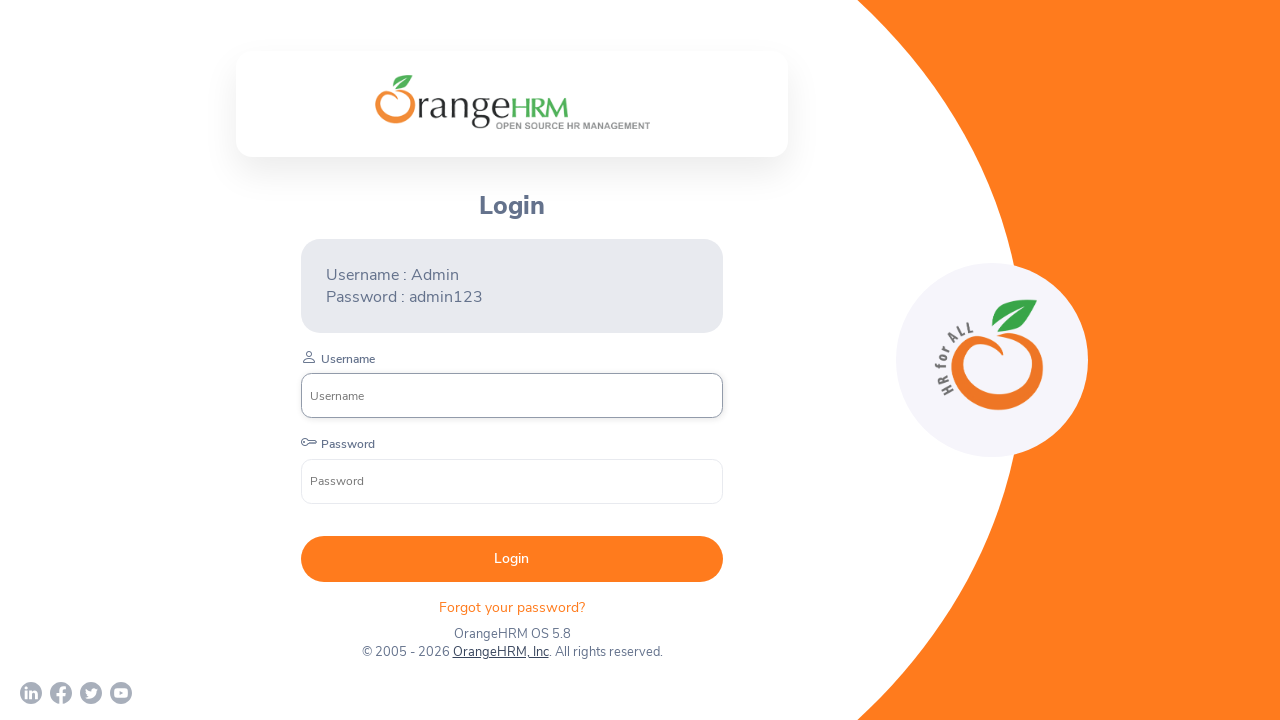